Tests opting out of A/B tests by adding an opt-out cookie after visiting the page, then refreshing to verify the page shows "No A/B Test" heading.

Starting URL: http://the-internet.herokuapp.com/abtest

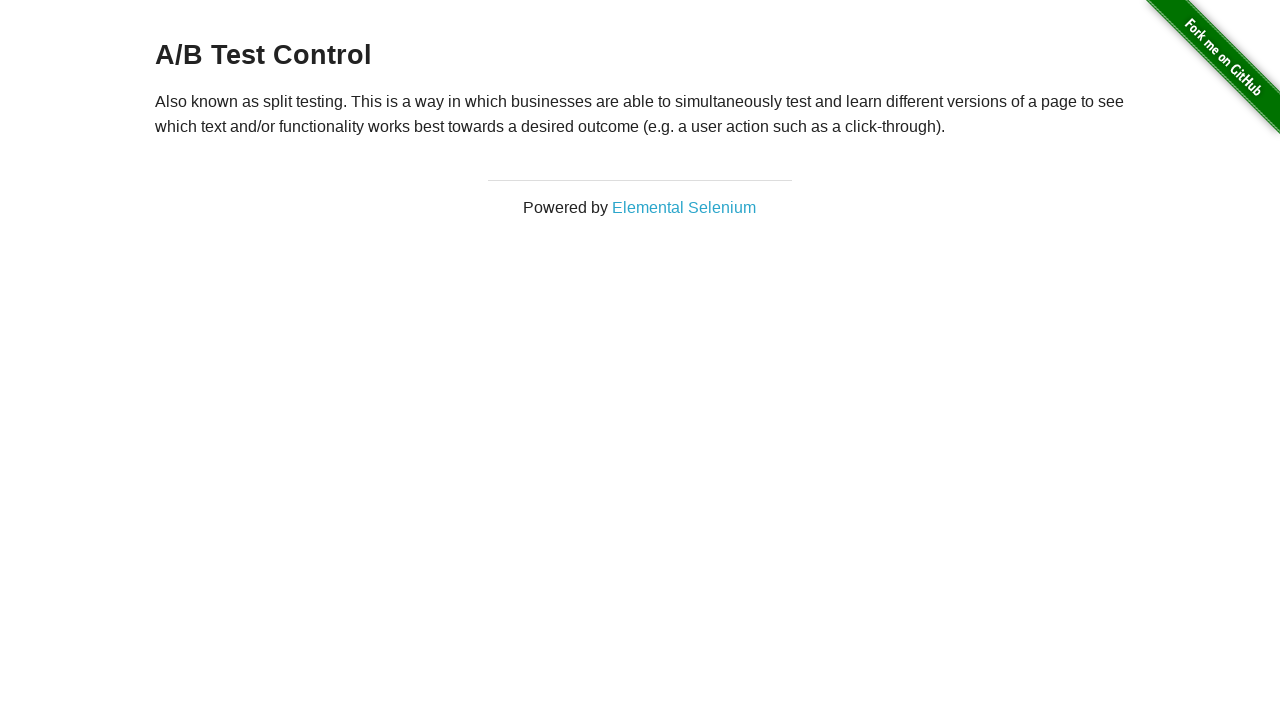

Retrieved heading text to check A/B test status
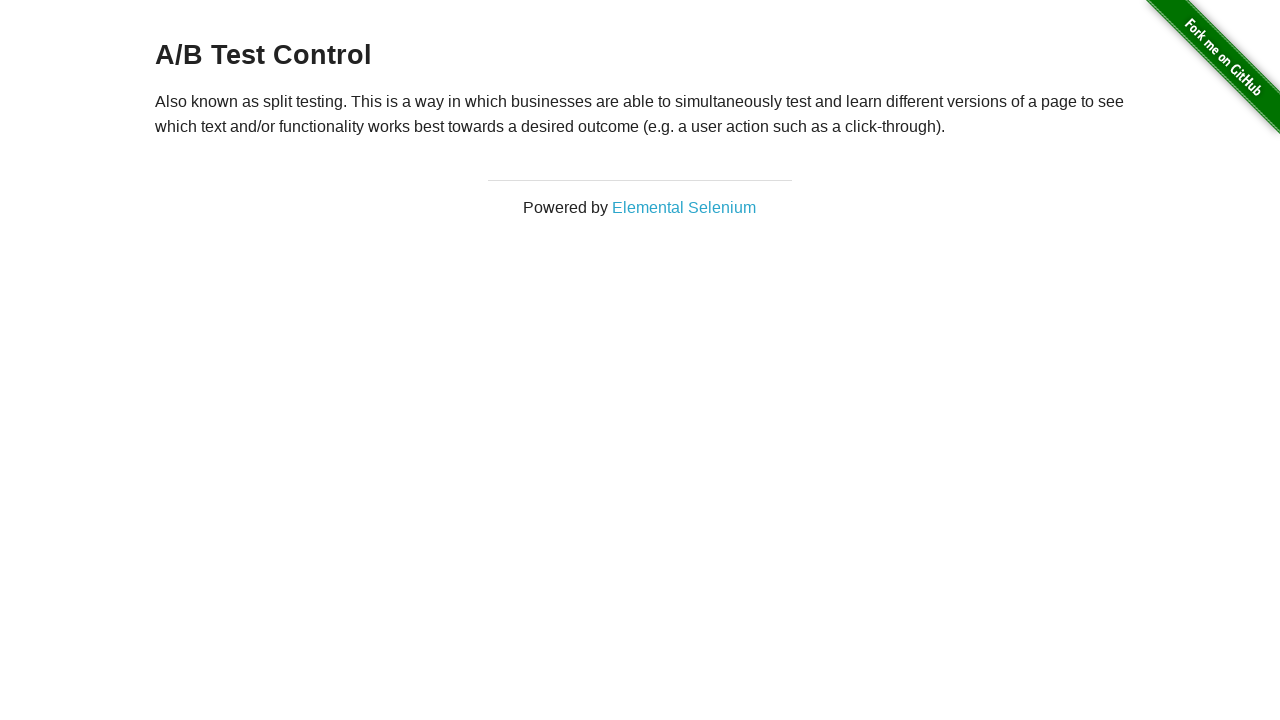

Added opt-out cookie for A/B testing
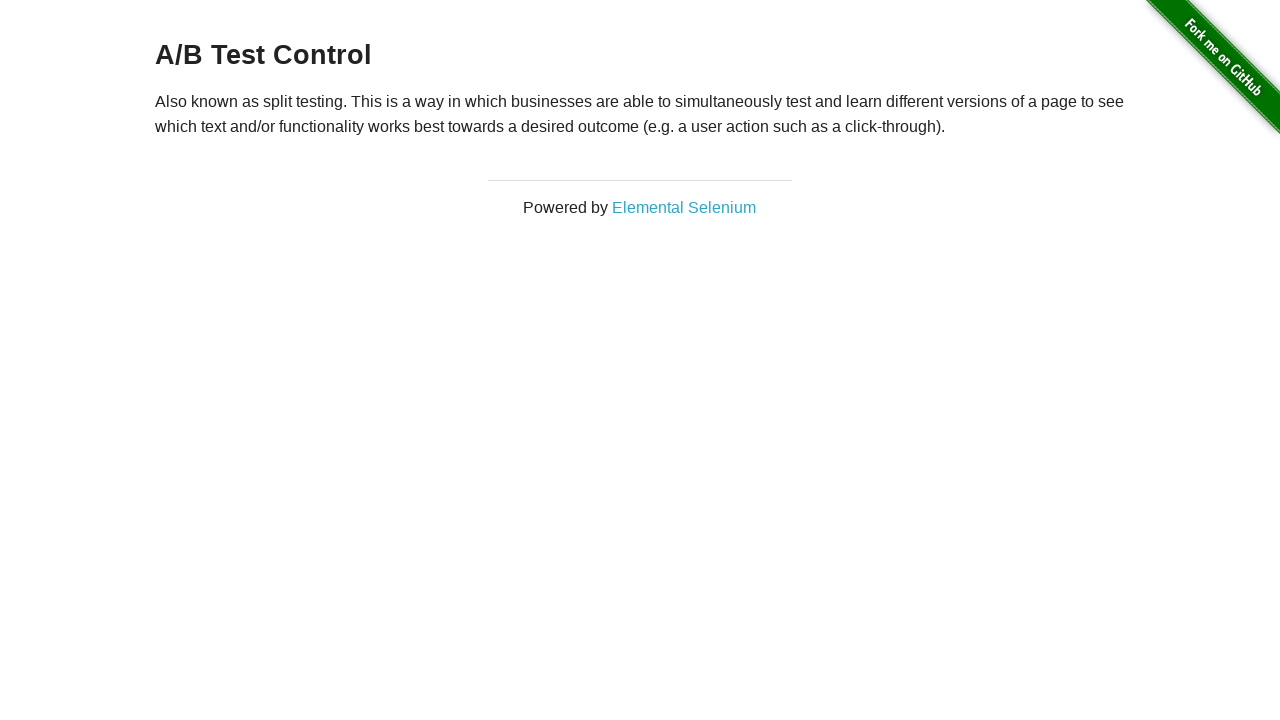

Refreshed page after adding opt-out cookie
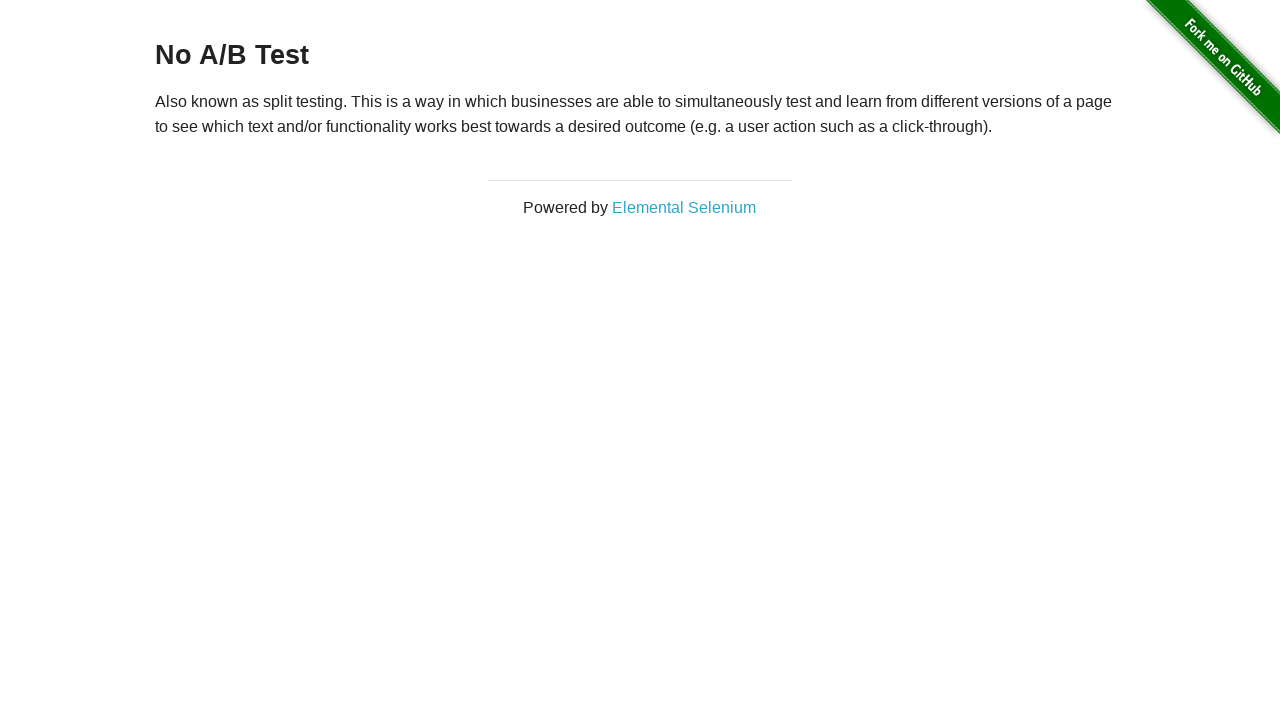

Waited for heading element to be present
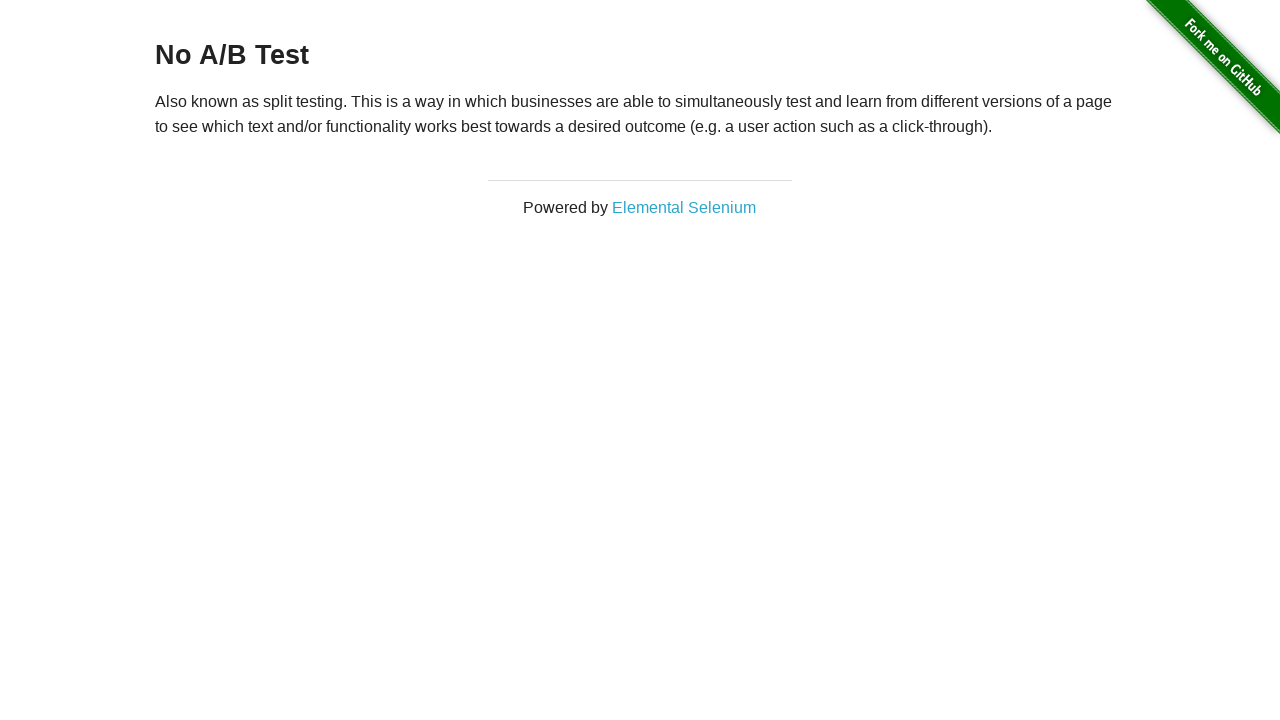

Retrieved heading text to verify opt-out status
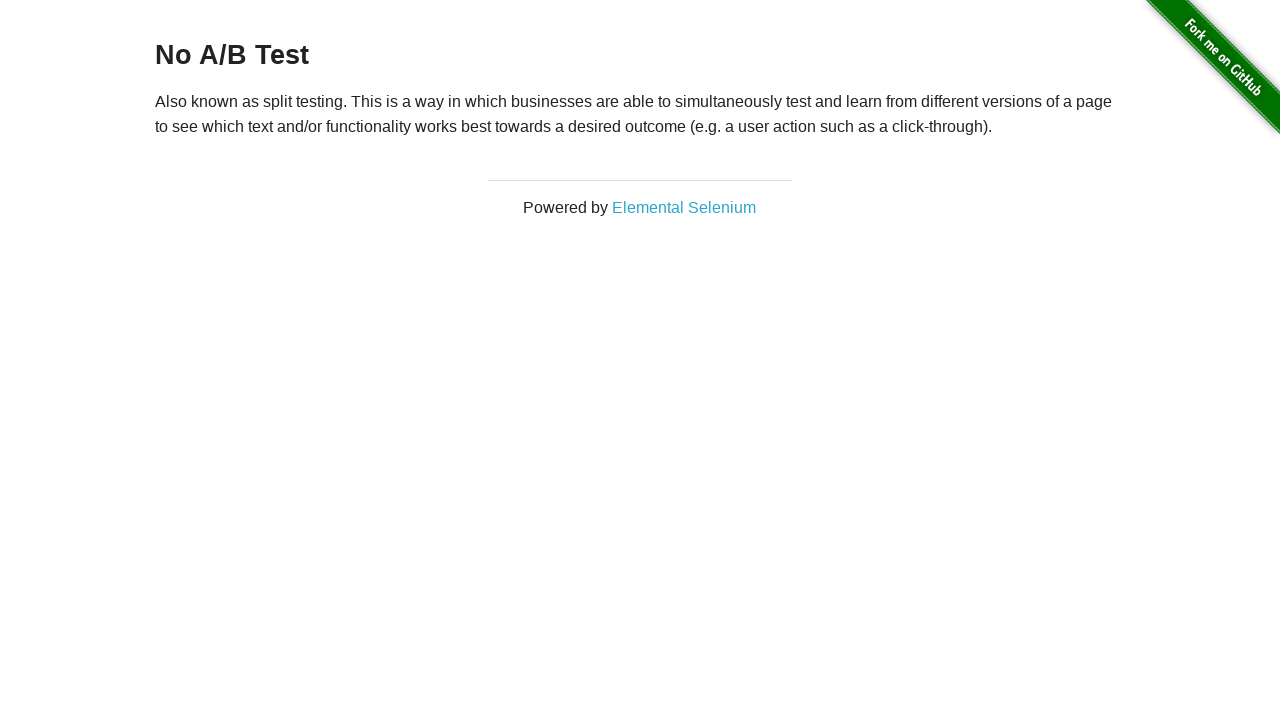

Verified heading shows 'No A/B Test' - opt-out successful
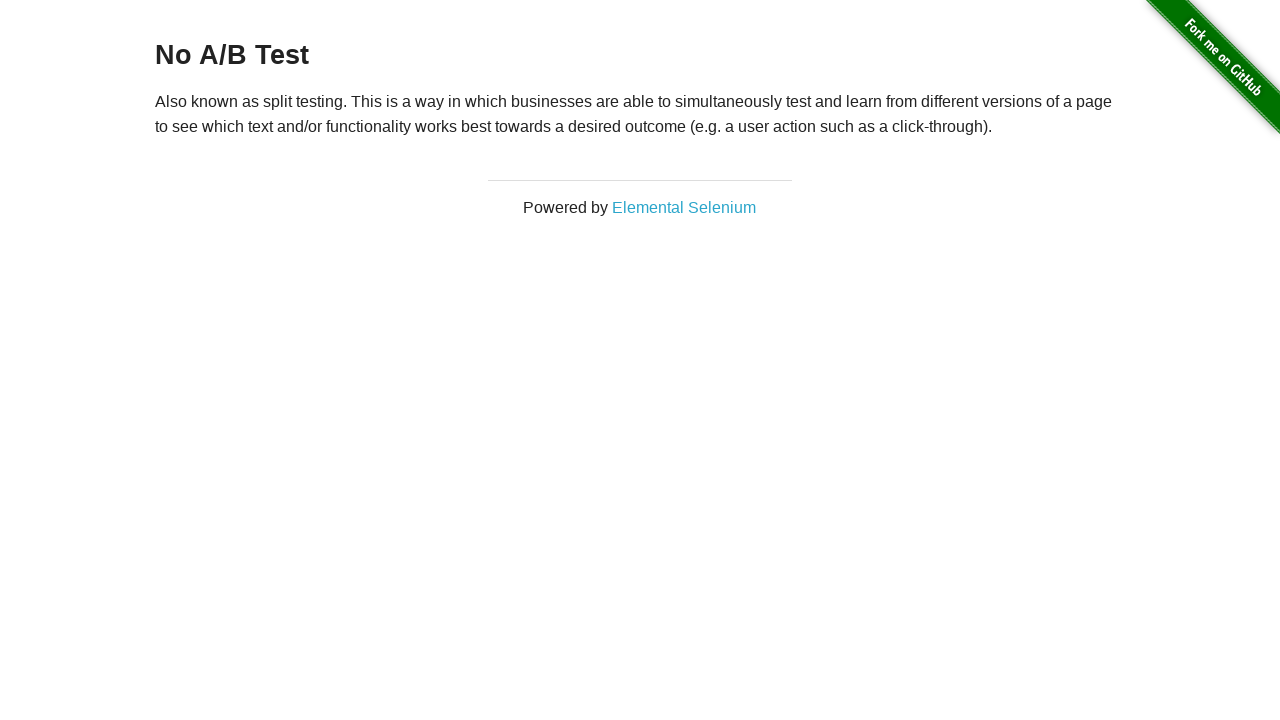

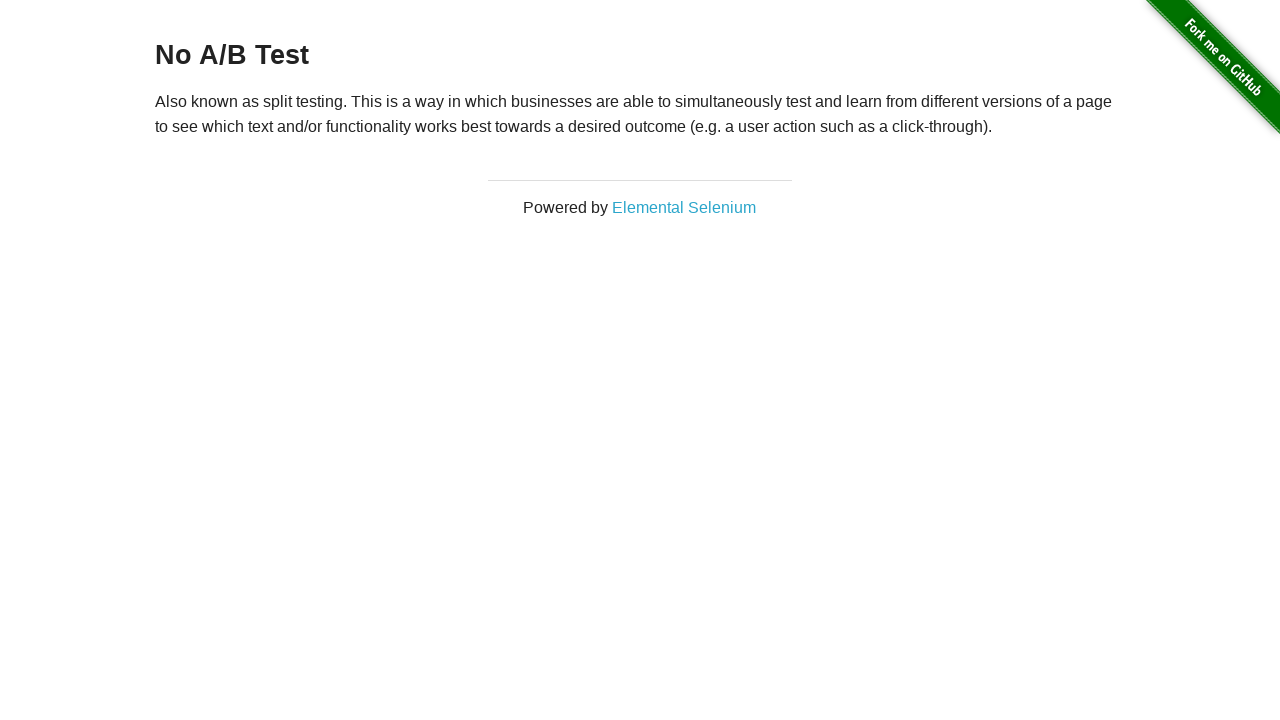